Tests JavaScript alert handling on DemoQA by triggering different types of alerts (simple alert, timer alert, and prompt alert), accepting them, and entering text in the prompt alert.

Starting URL: https://demoqa.com/alerts

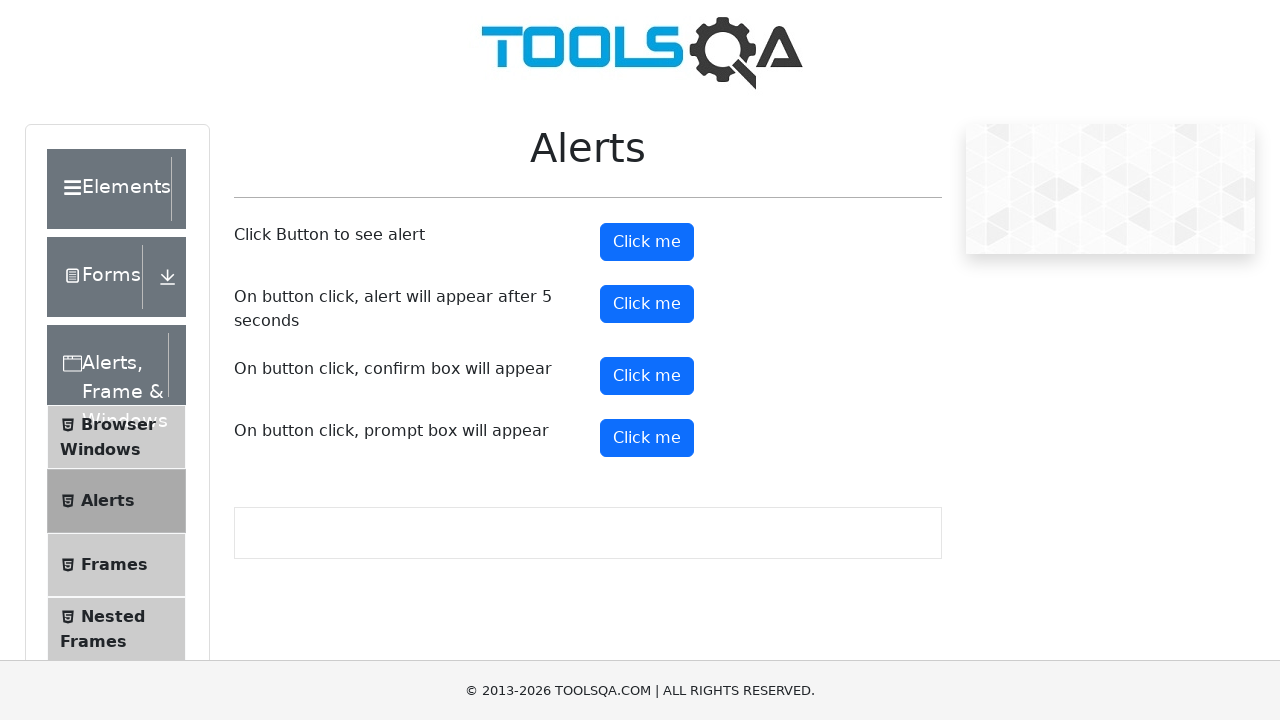

Clicked simple alert button at (647, 242) on #alertButton
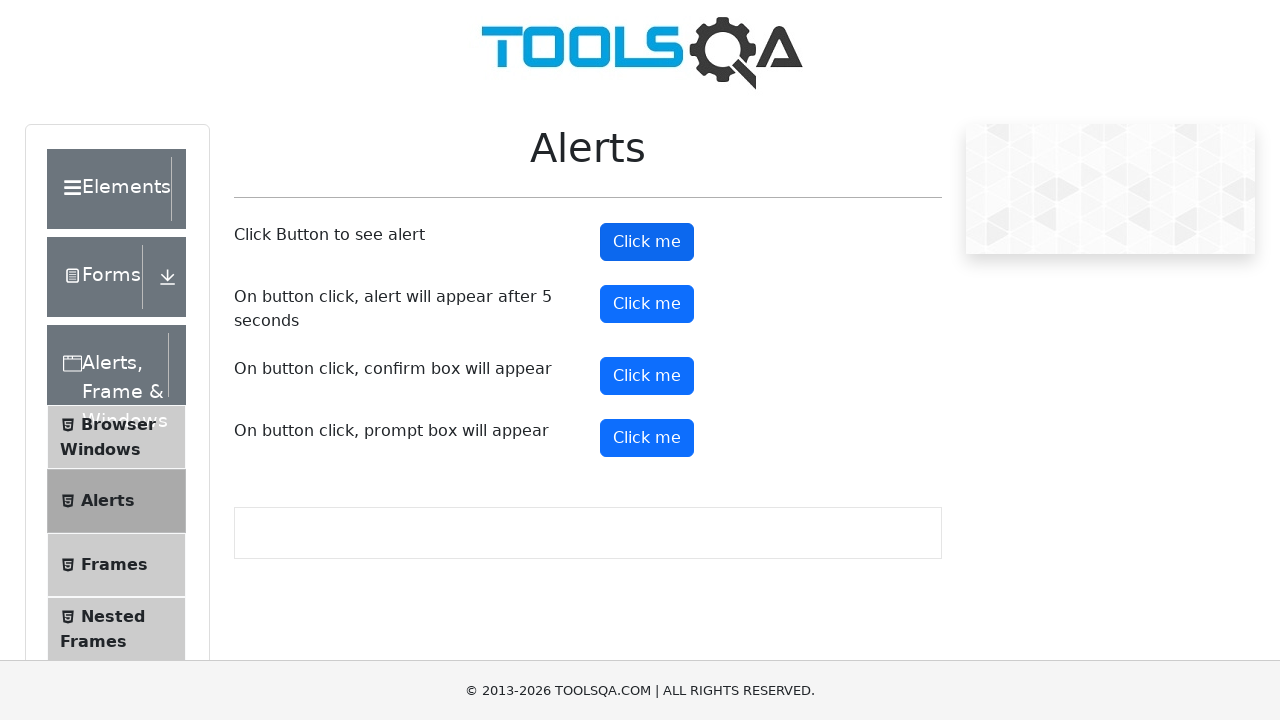

Set up dialog handler to accept alerts
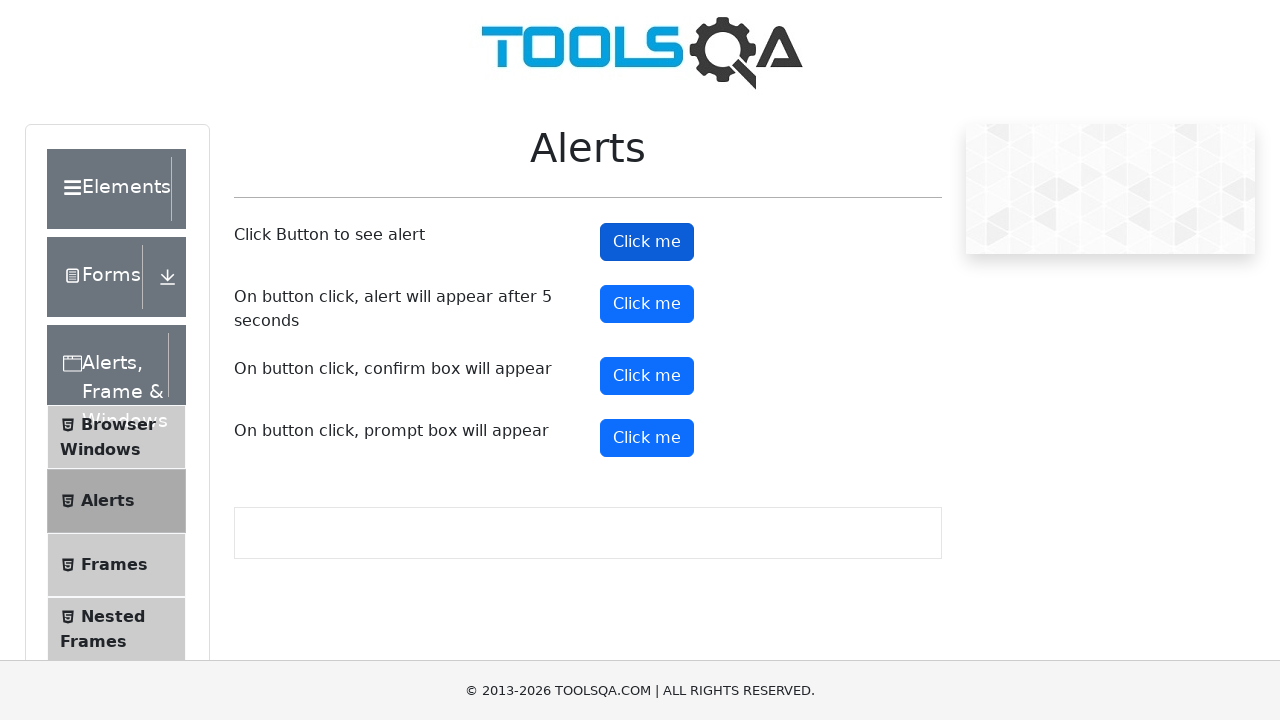

Clicked simple alert button again at (647, 242) on #alertButton
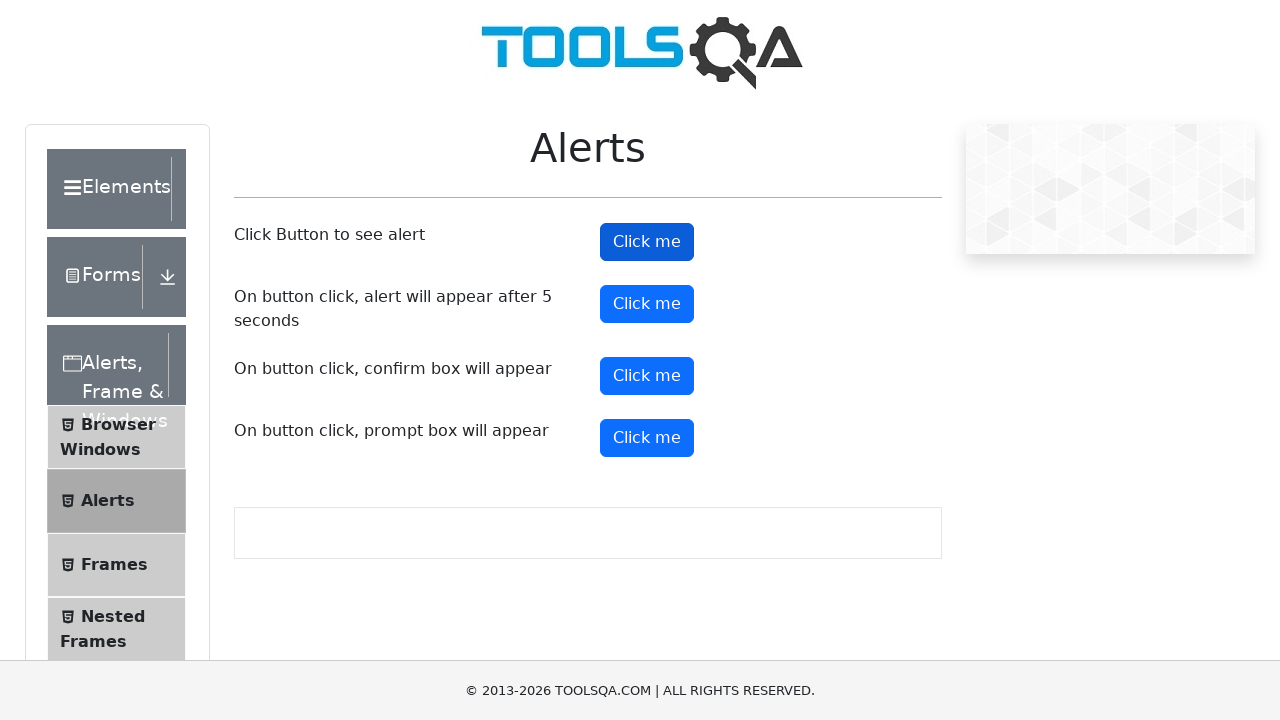

Waited 1 second for alert handling
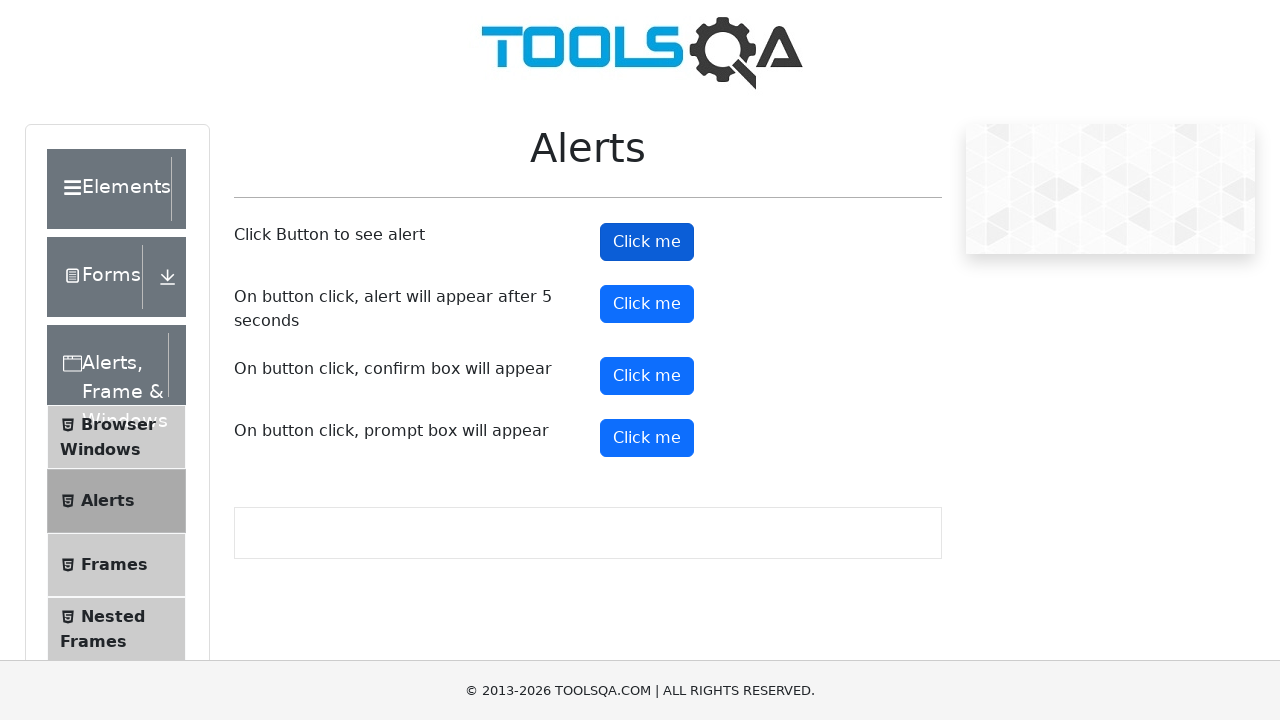

Clicked timer alert button at (647, 304) on #timerAlertButton
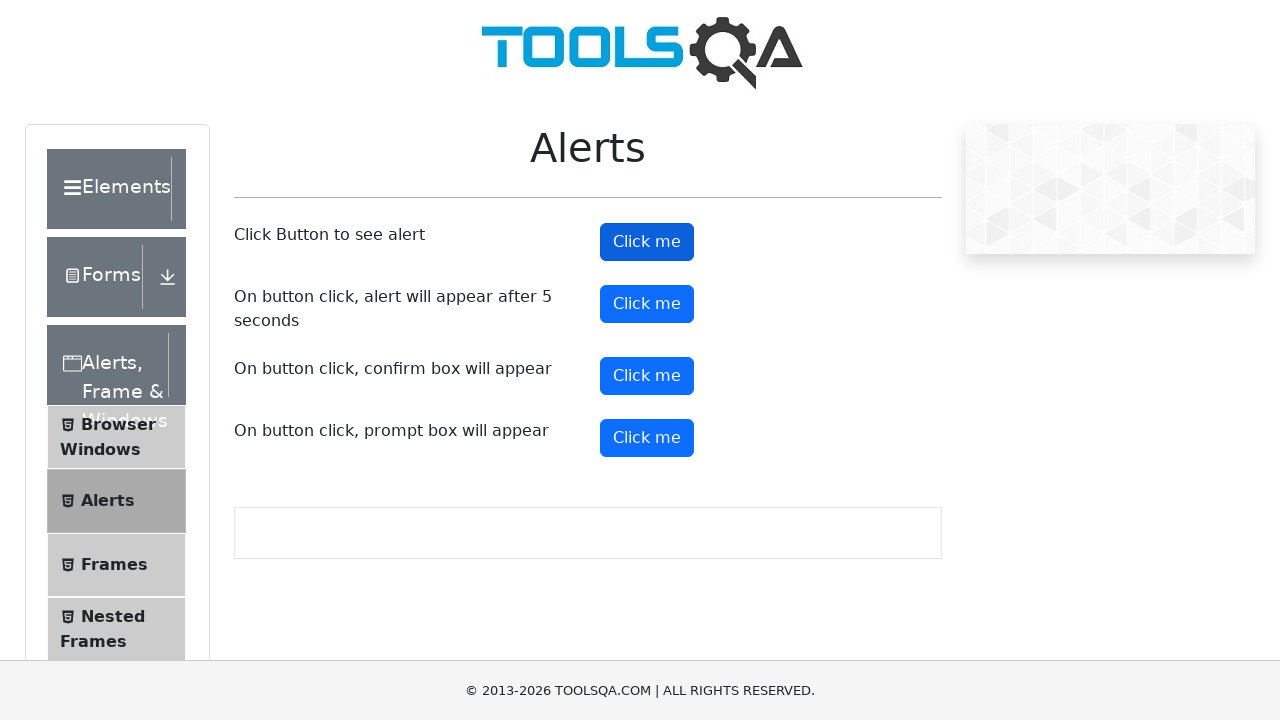

Waited 6 seconds for timed alert to appear and be accepted
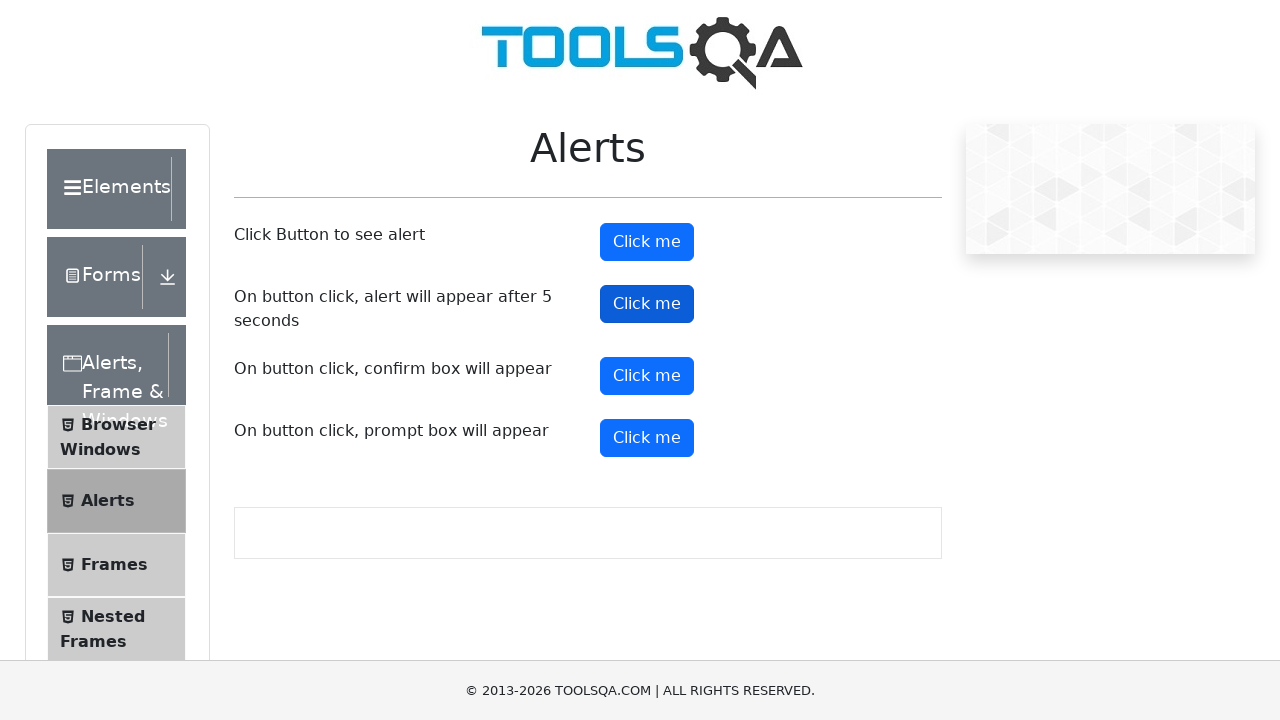

Set up dialog handler for prompt alert
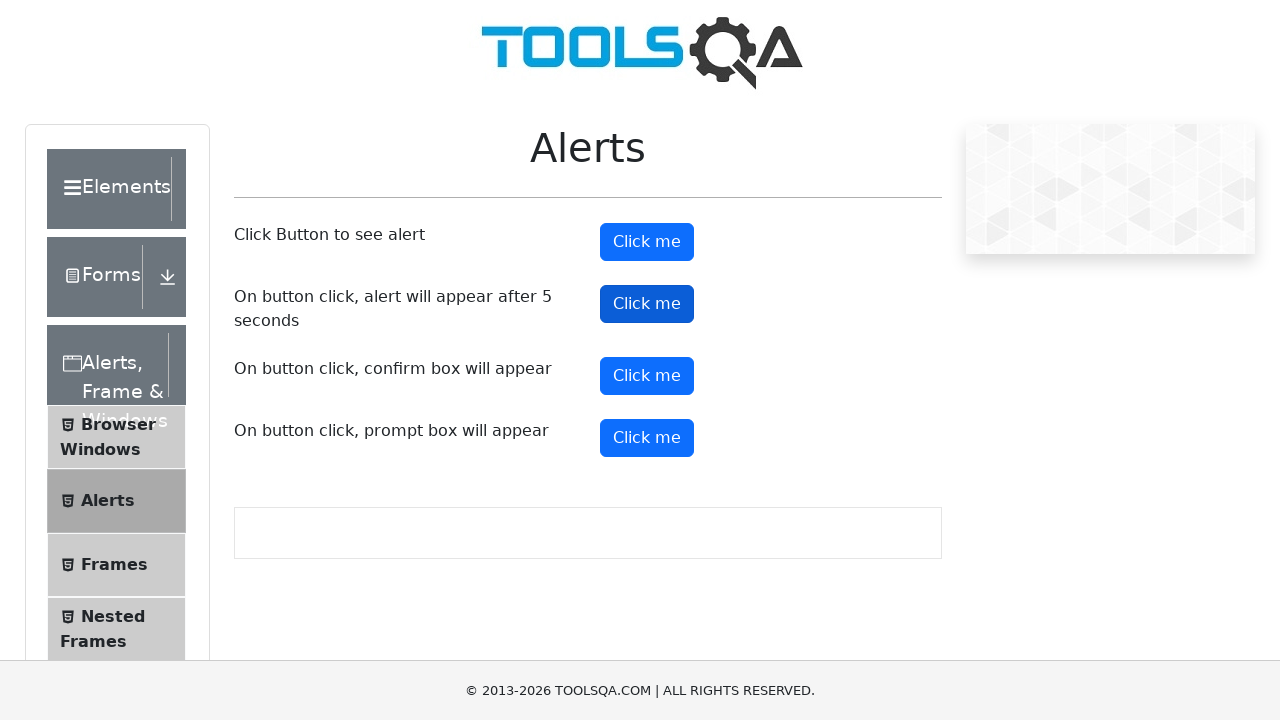

Clicked prompt button at (647, 438) on #promtButton
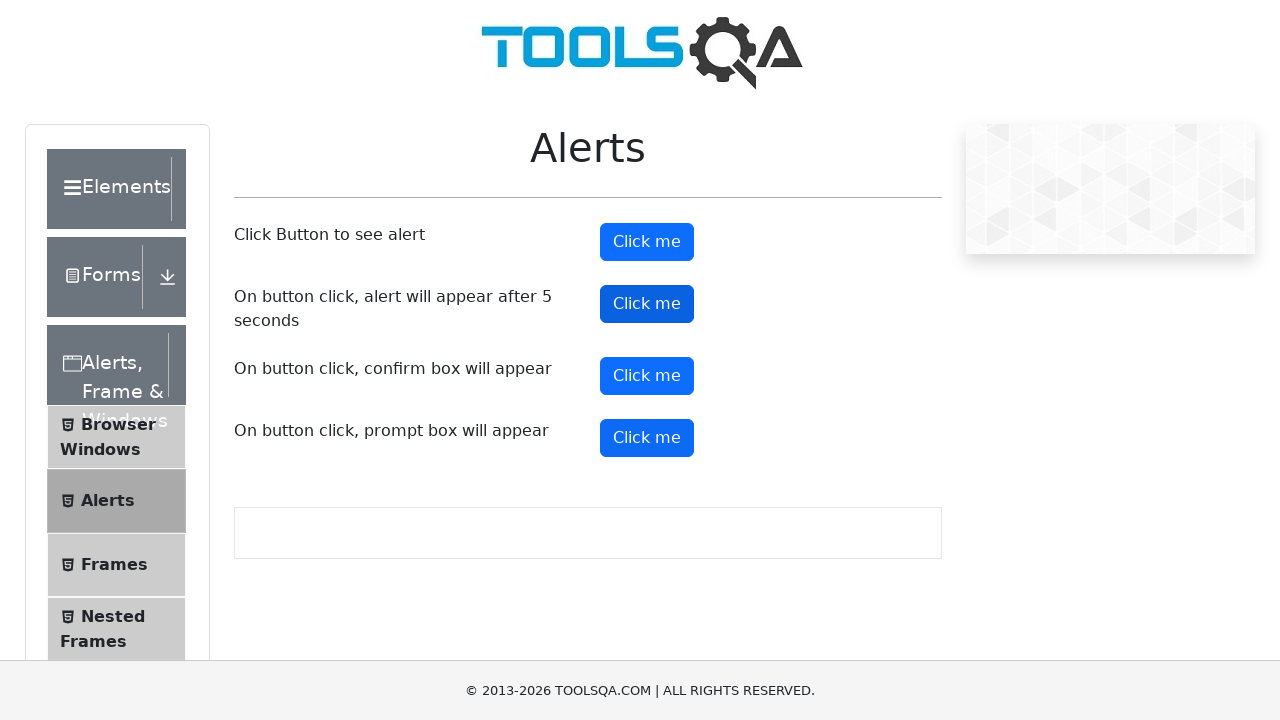

Waited 1 second for prompt to be handled with text 'abcd'
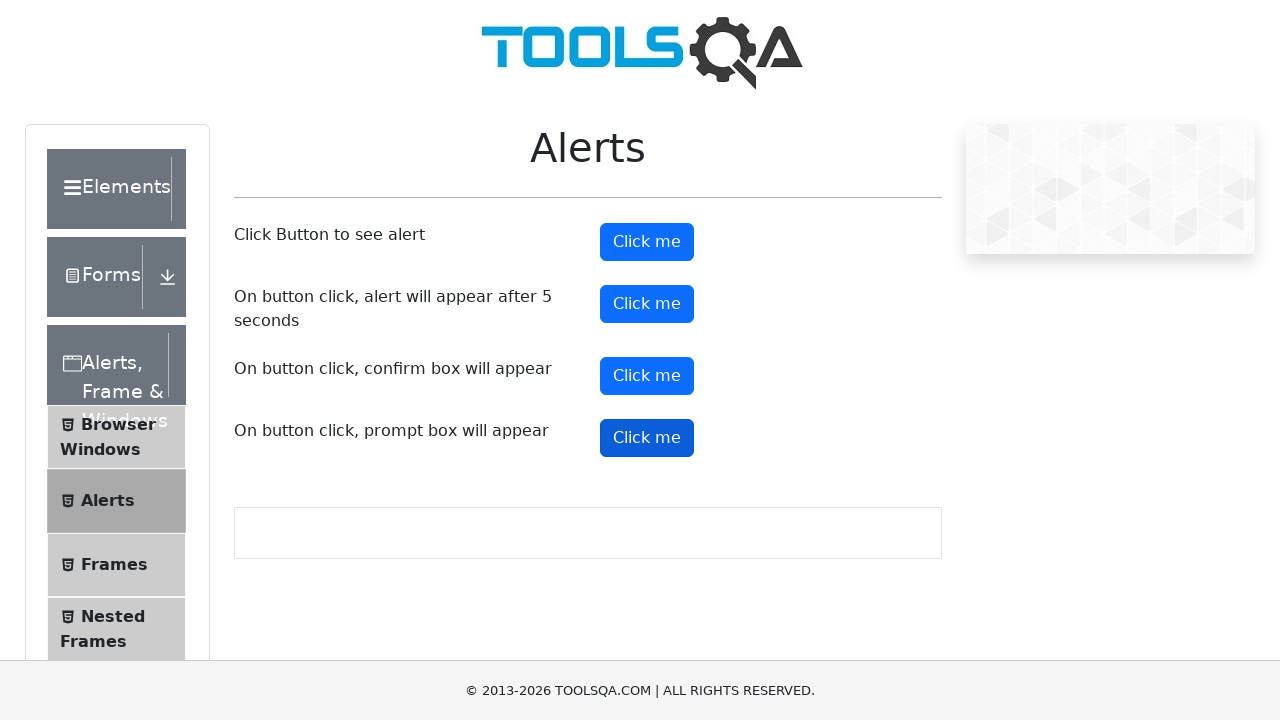

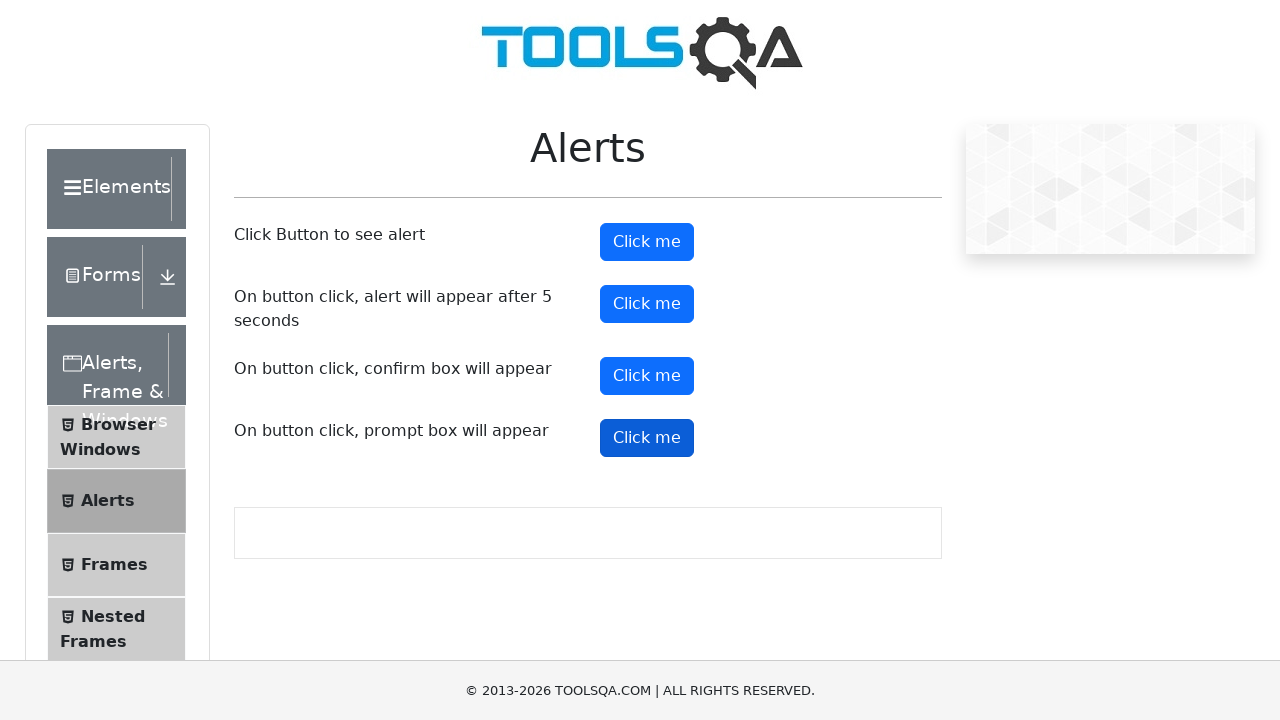